Tests adding a new person to the web table by filling the registration form and verifying the entry appears in the table

Starting URL: https://demoqa.com/webtables

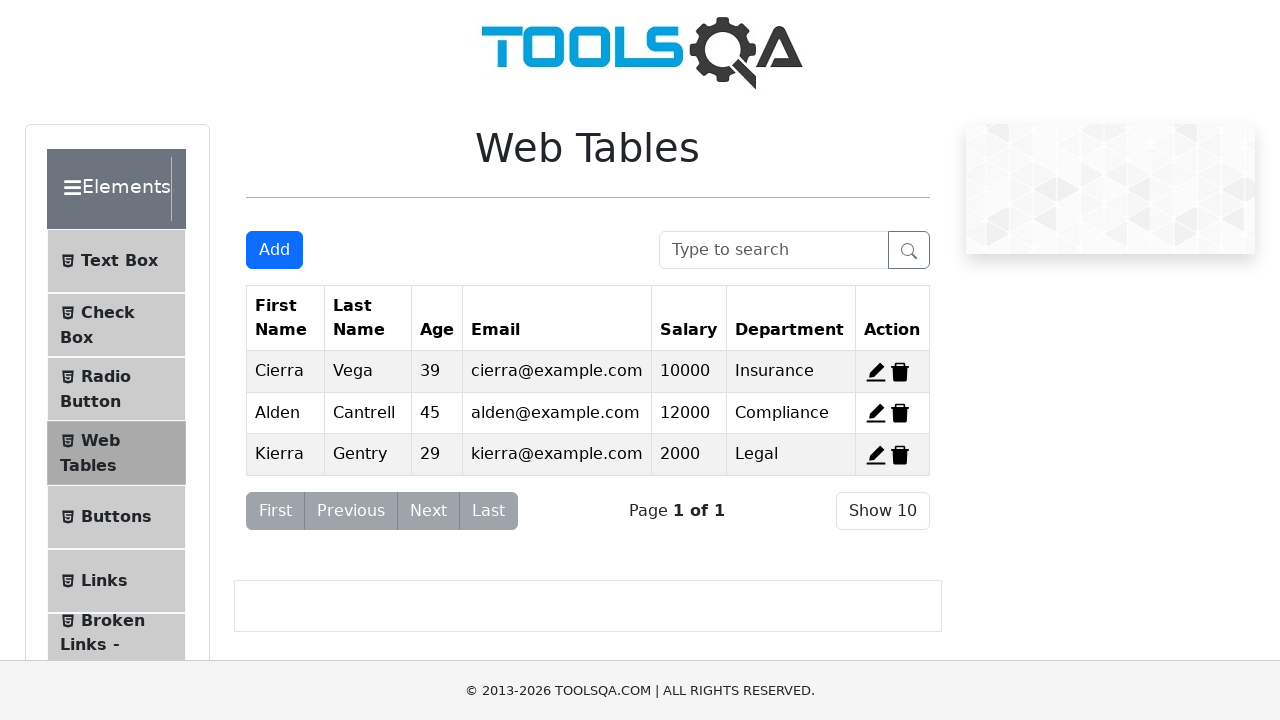

Clicked Add button to open registration form at (274, 250) on #addNewRecordButton
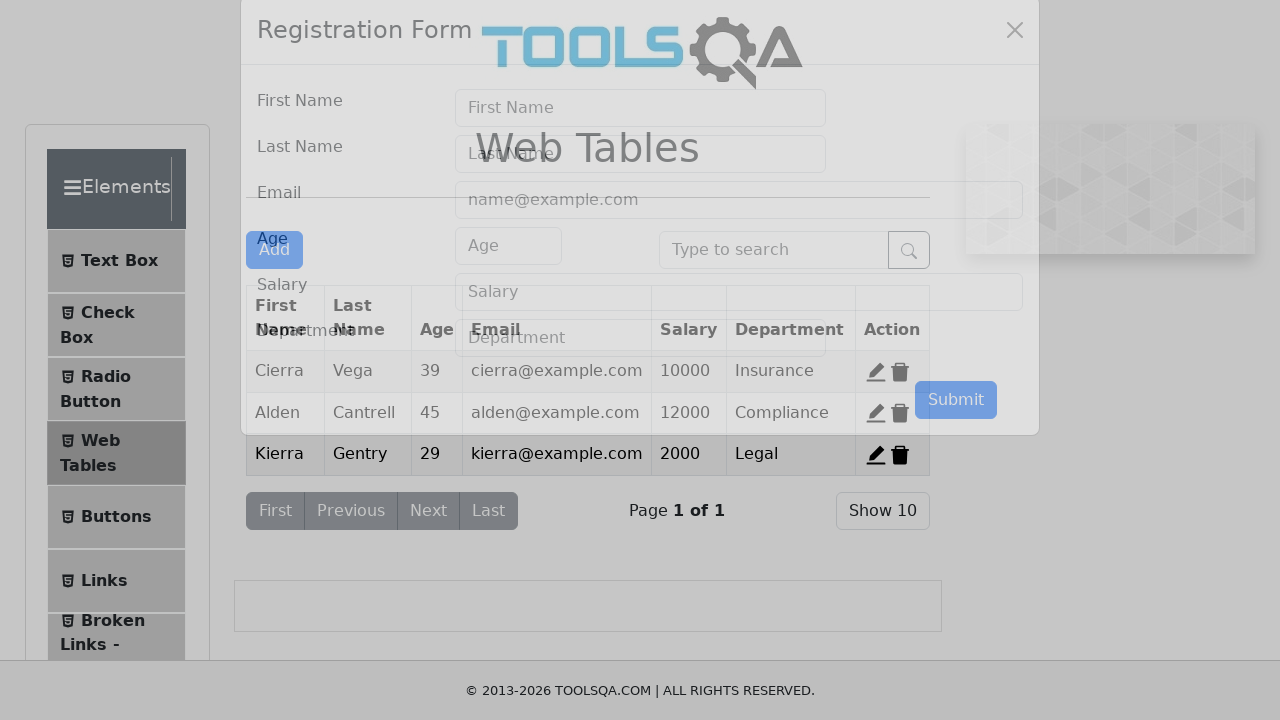

Registration form modal appeared
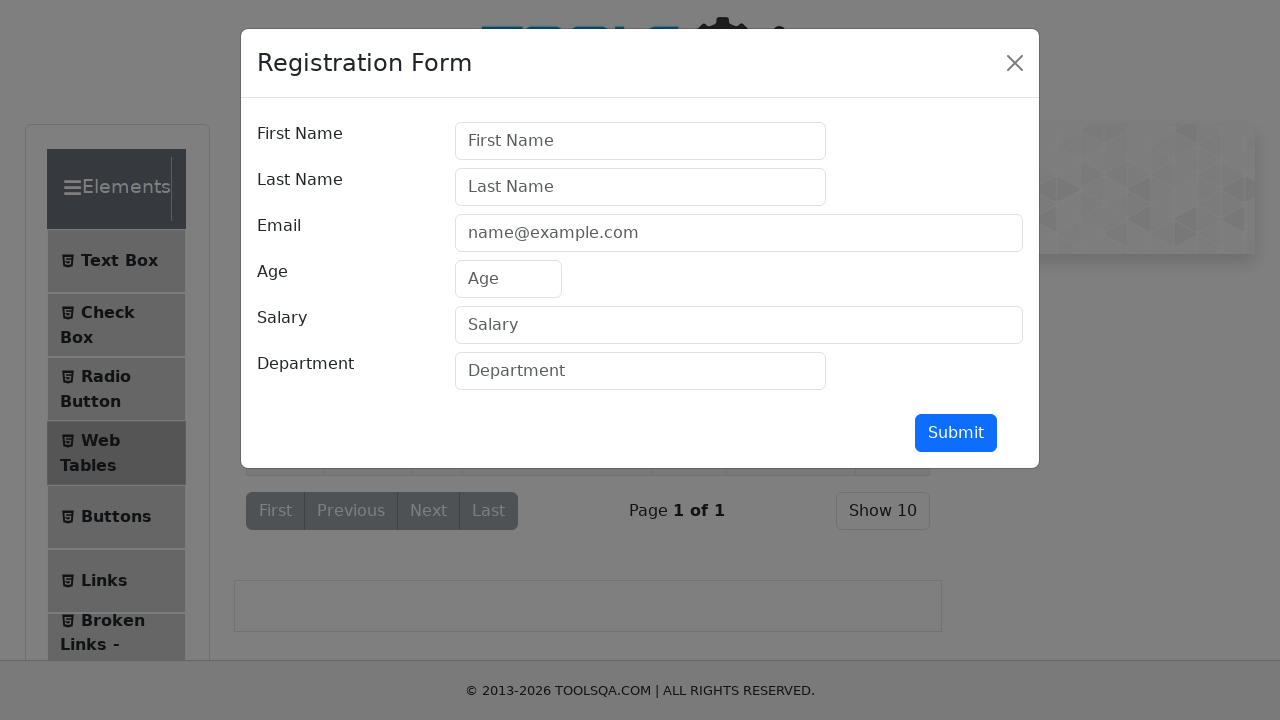

Filled first name field with 'Michael' on #firstName
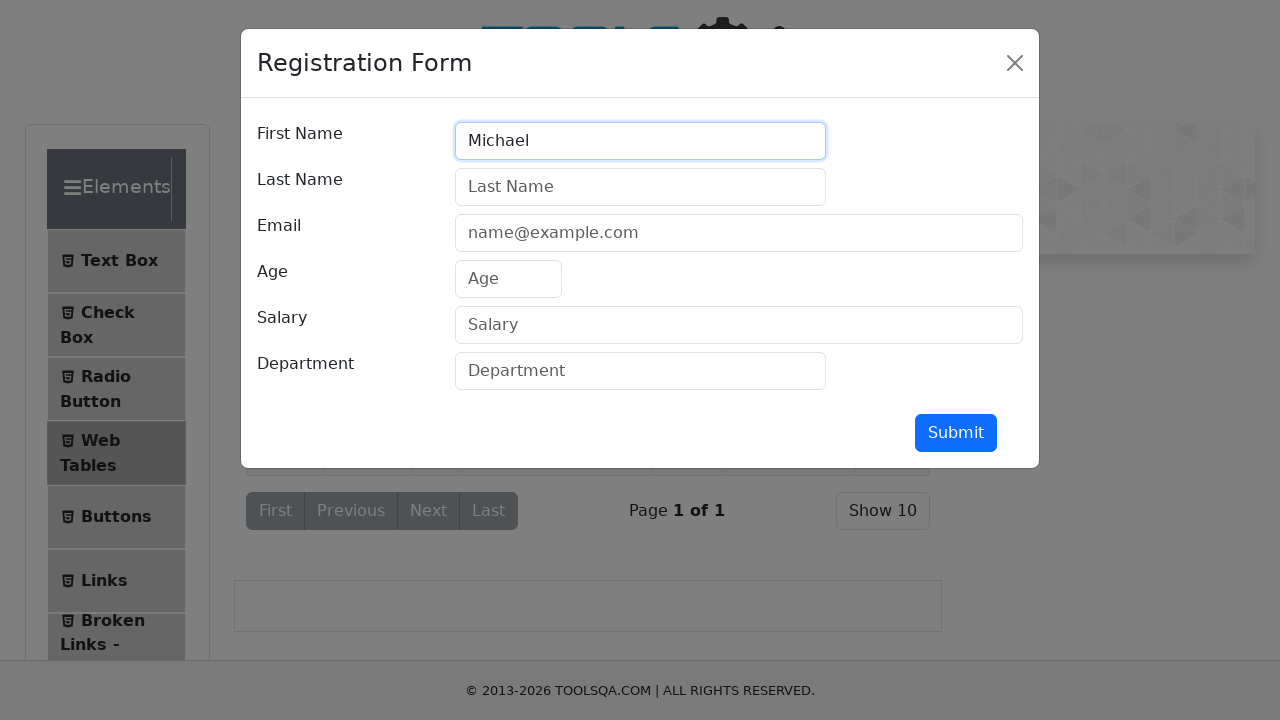

Filled last name field with 'Thompson' on #lastName
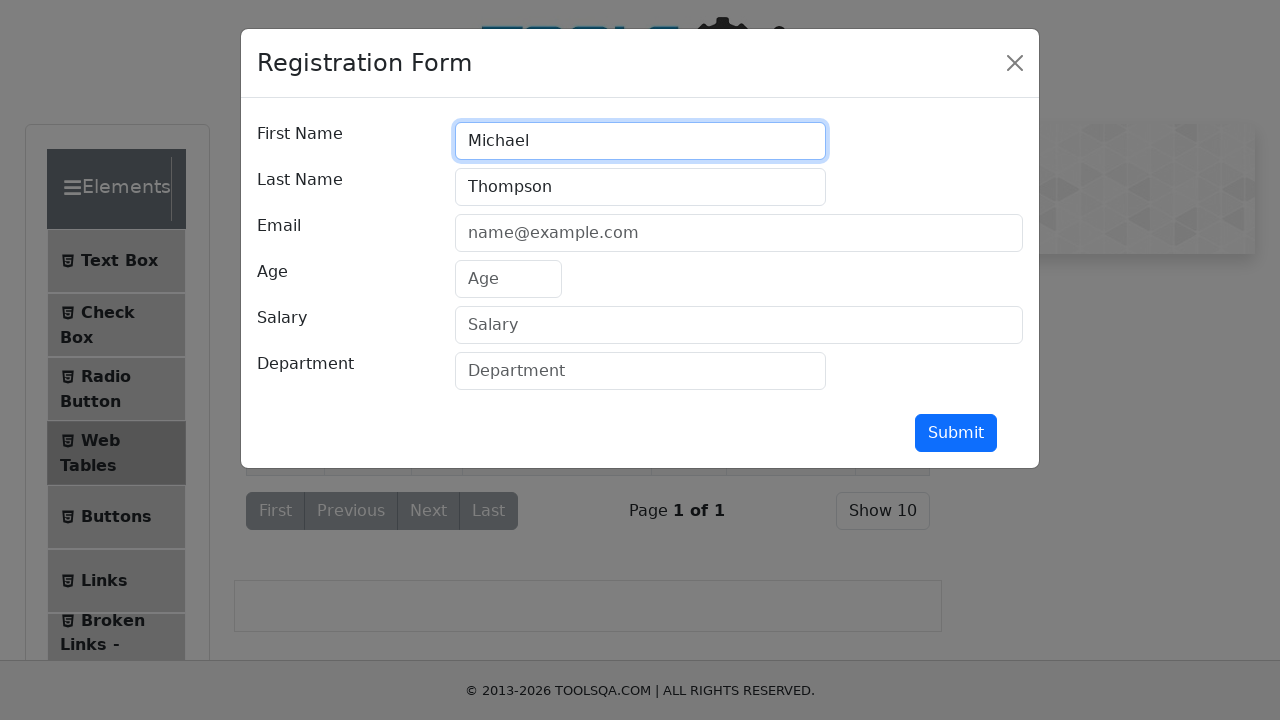

Filled email field with 'michael.thompson@example.com' on #userEmail
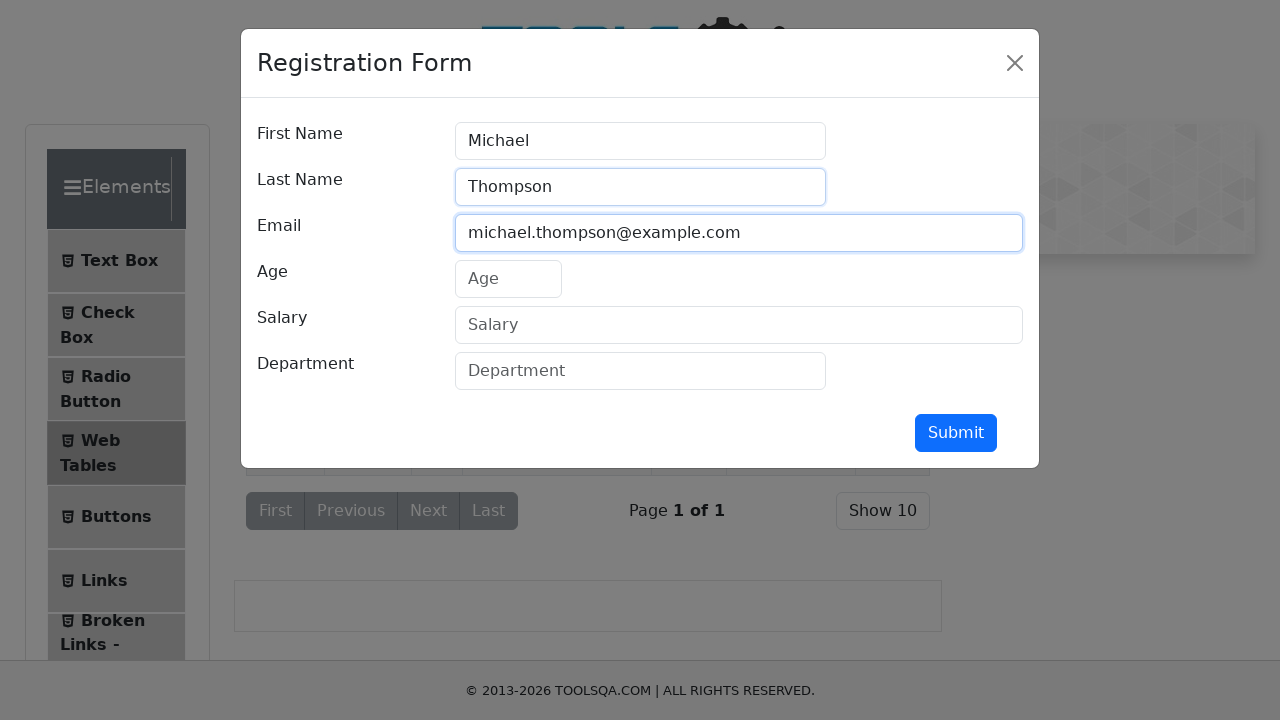

Filled age field with '32' on #age
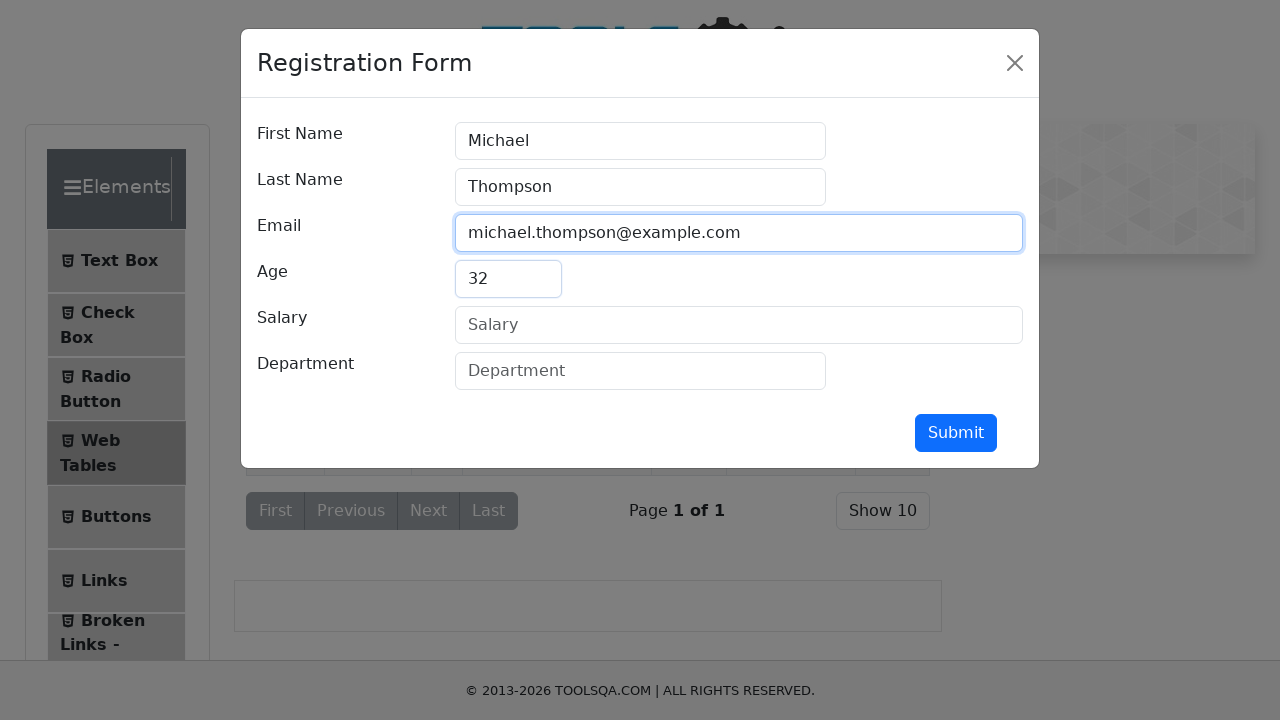

Filled salary field with '75000' on #salary
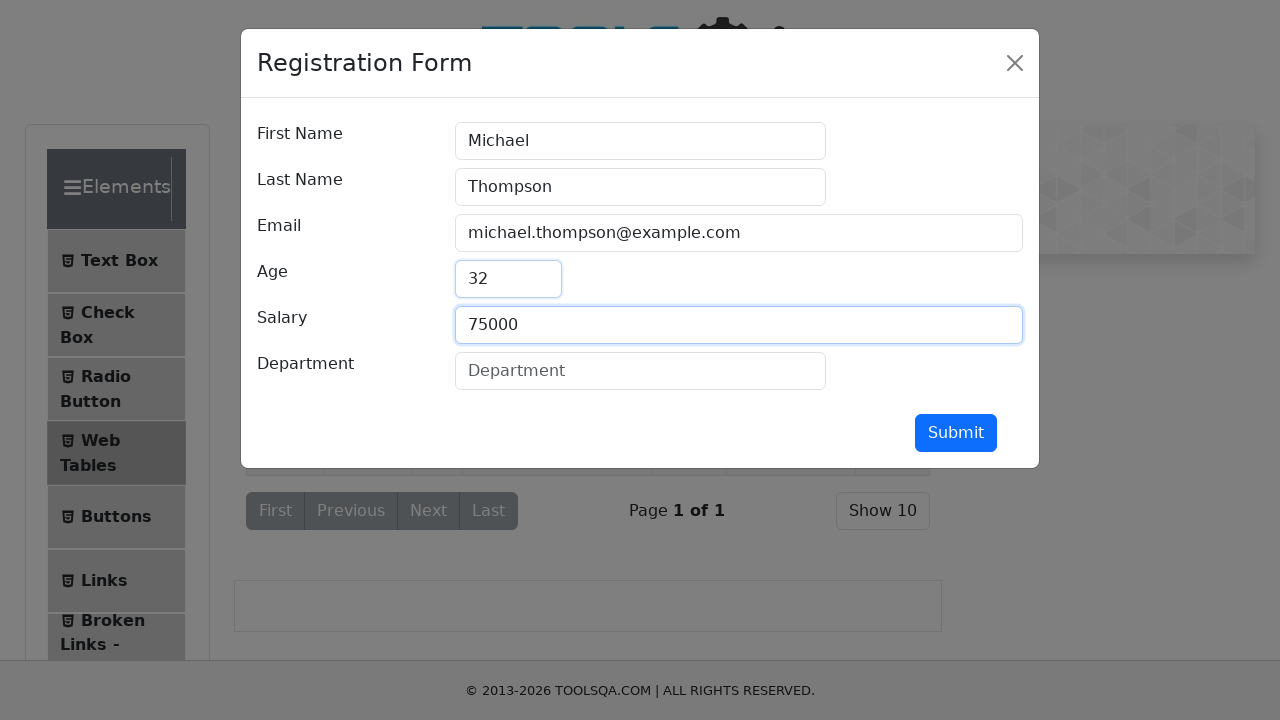

Filled department field with 'Engineering' on #department
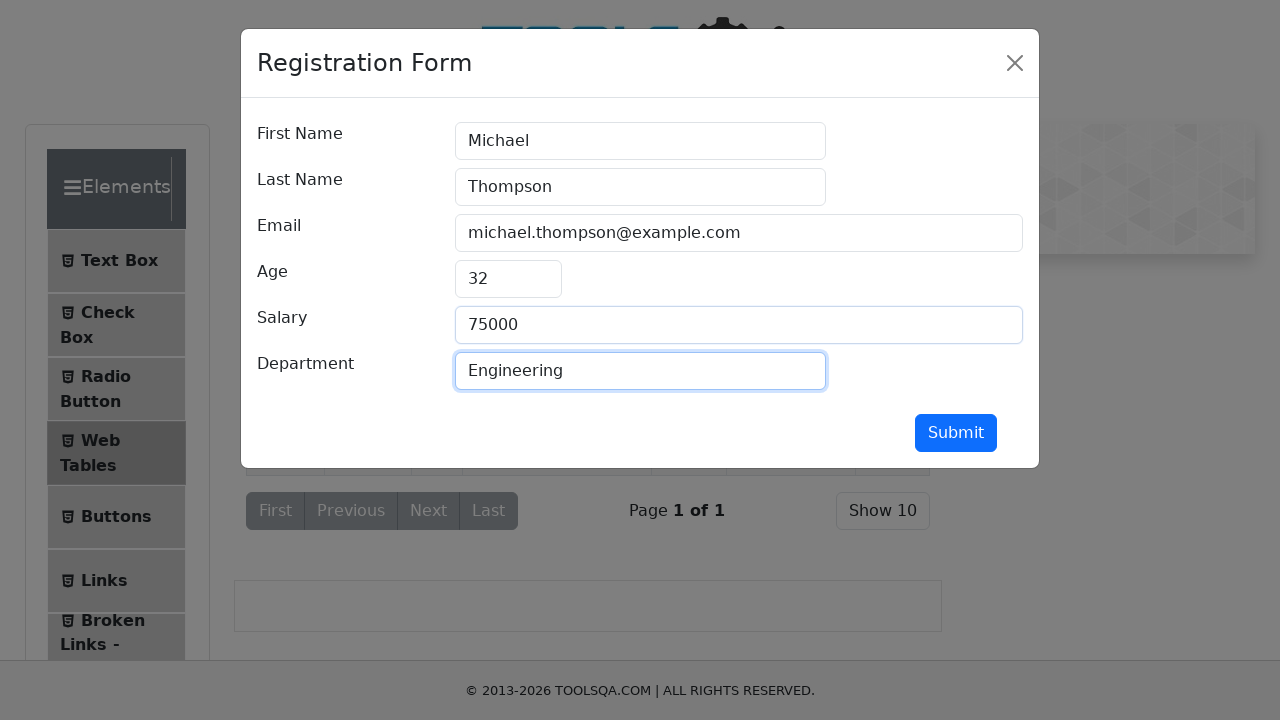

Clicked submit button to add new person to web table at (956, 433) on #submit
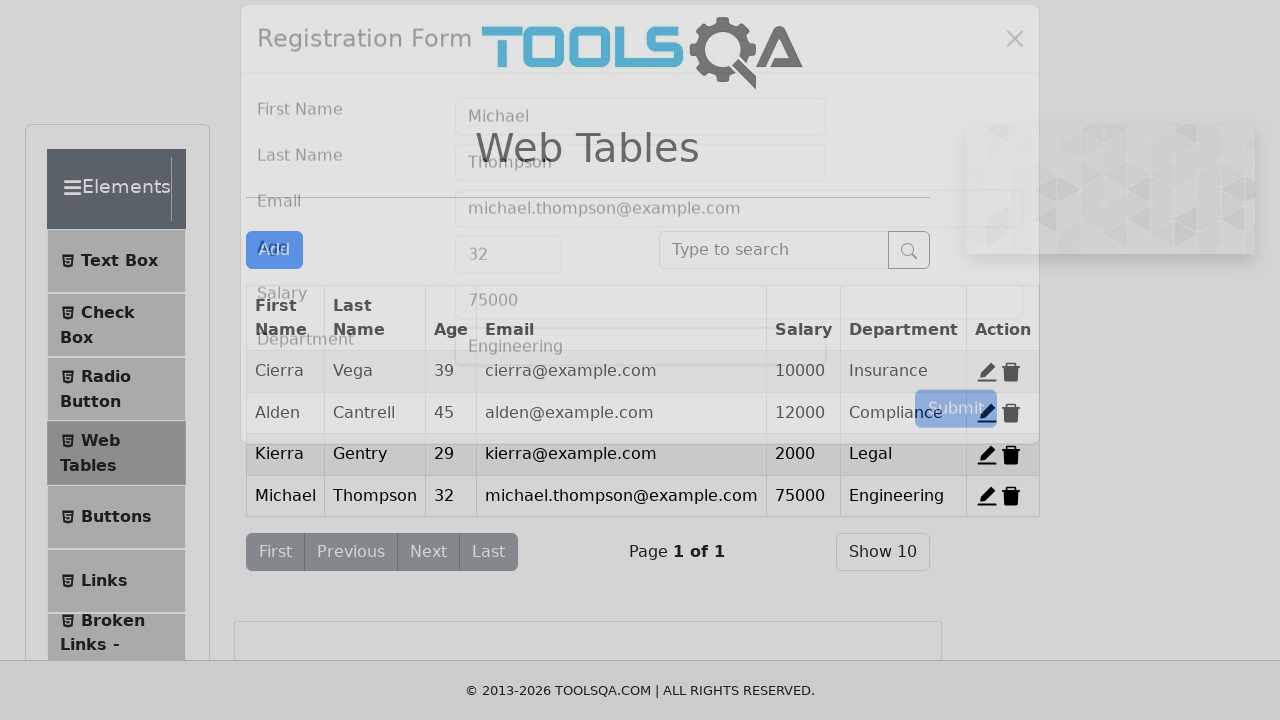

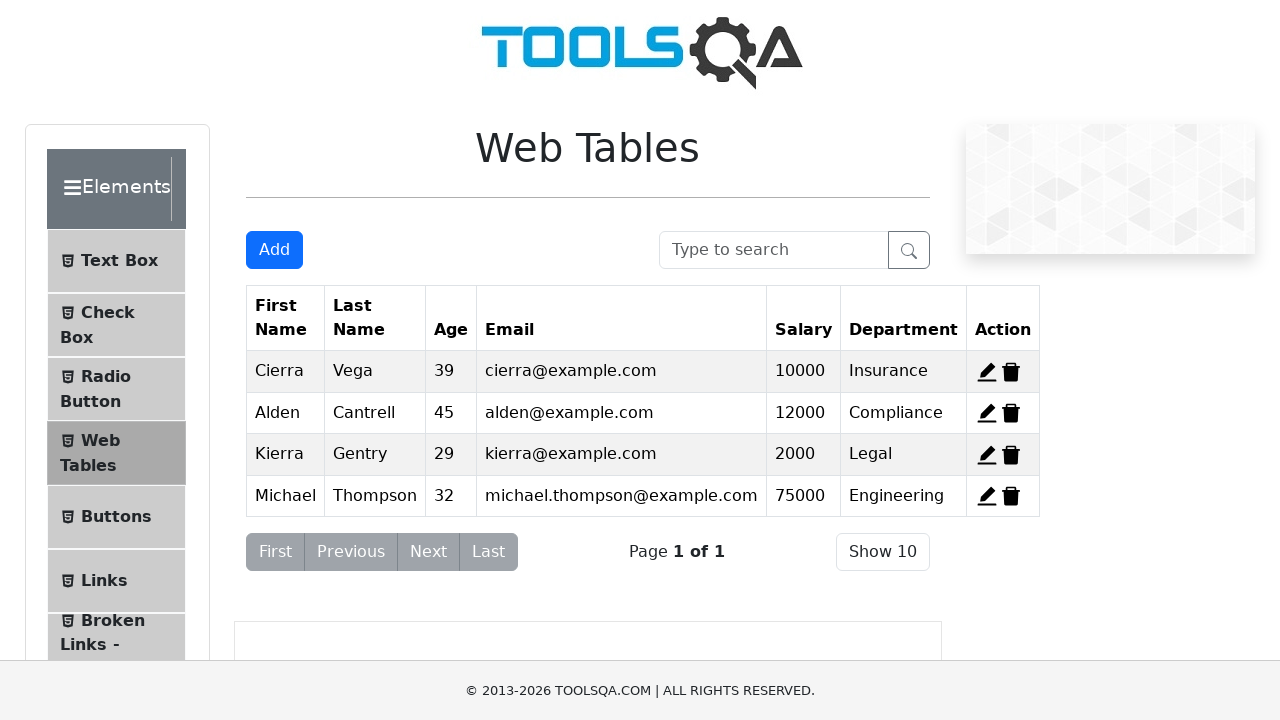